Tests scrolling to elements by filling in name and date fields located at the bottom of the page

Starting URL: https://formy-project.herokuapp.com/scroll

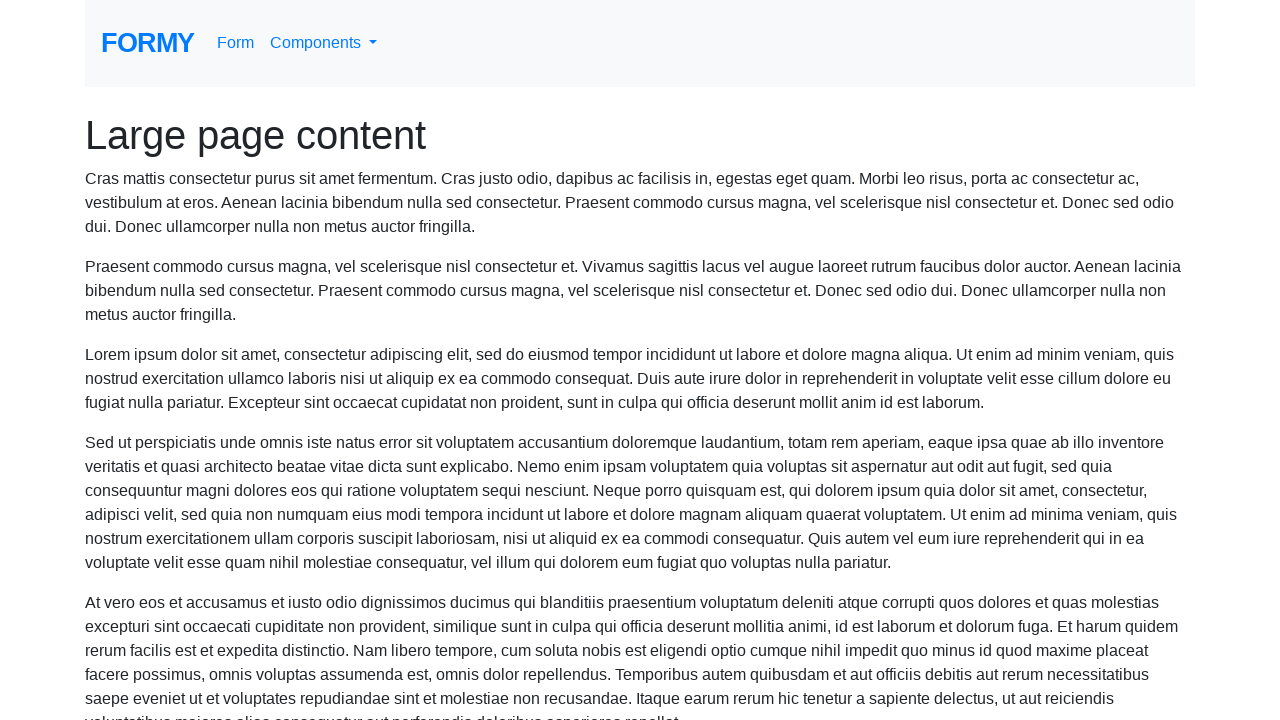

Filled name field with 'Claudio Correia' (scrolled to element) on #name
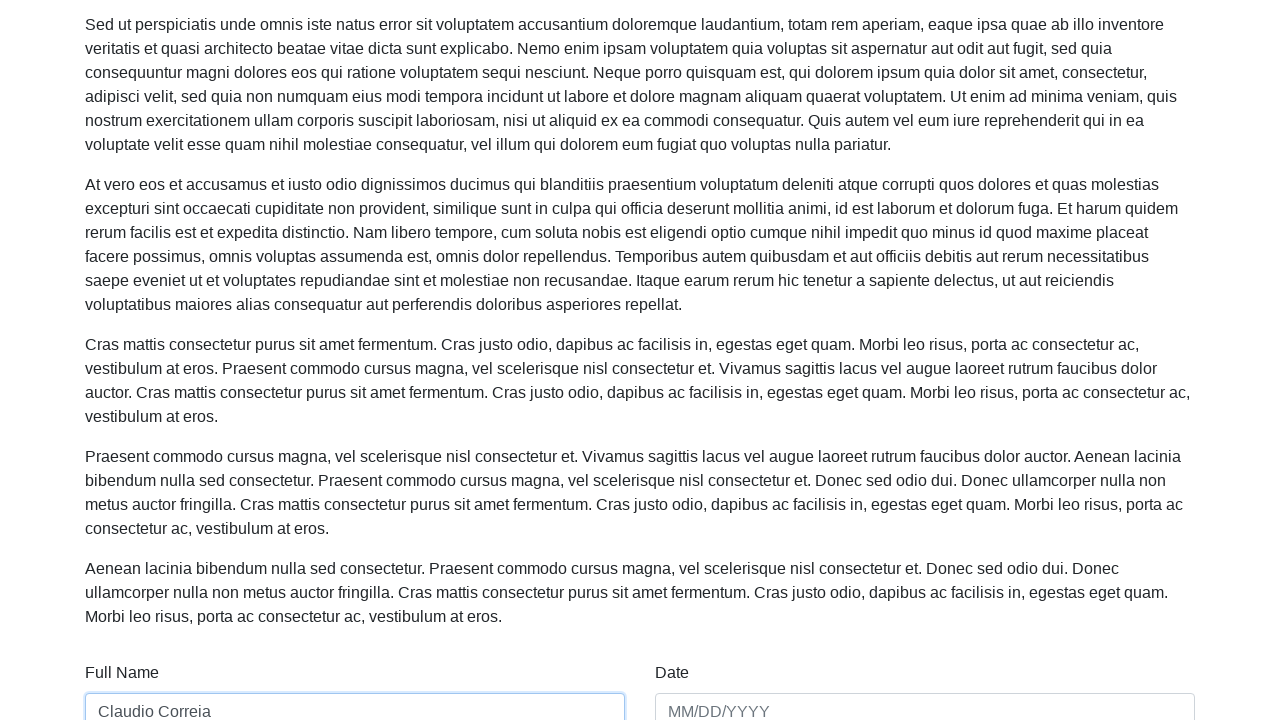

Filled date field with '01/01/2020' on #date
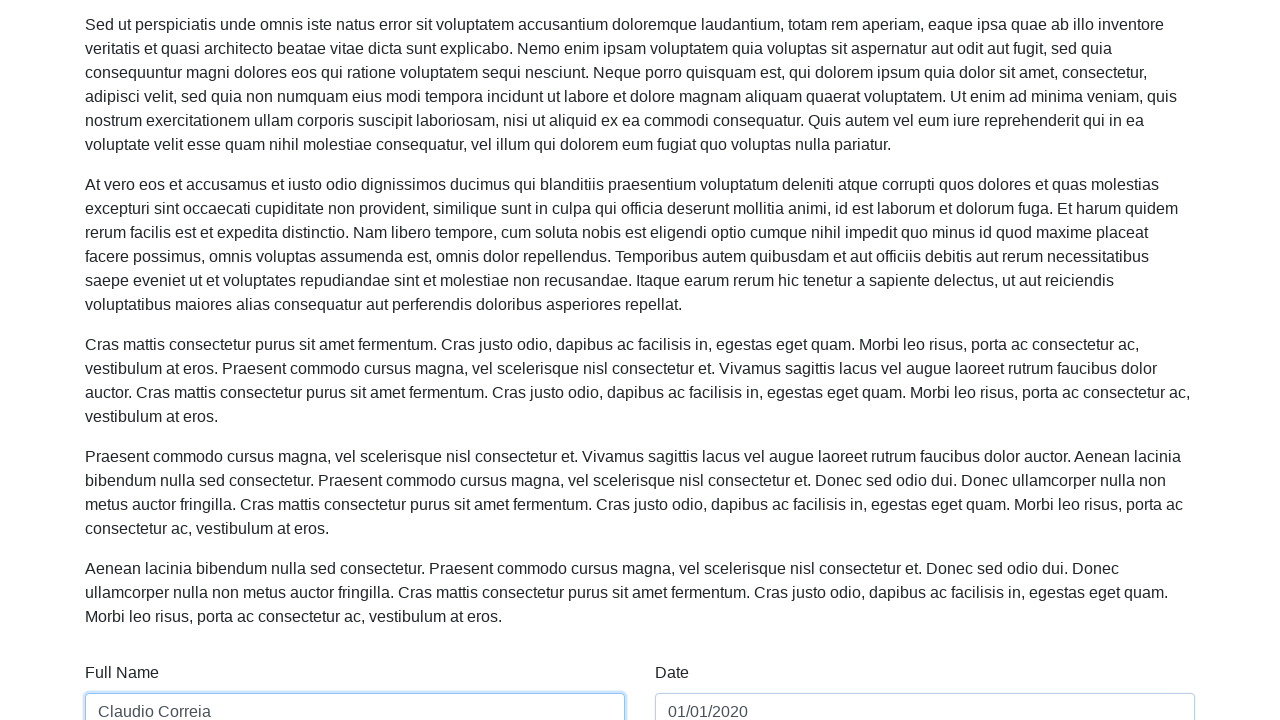

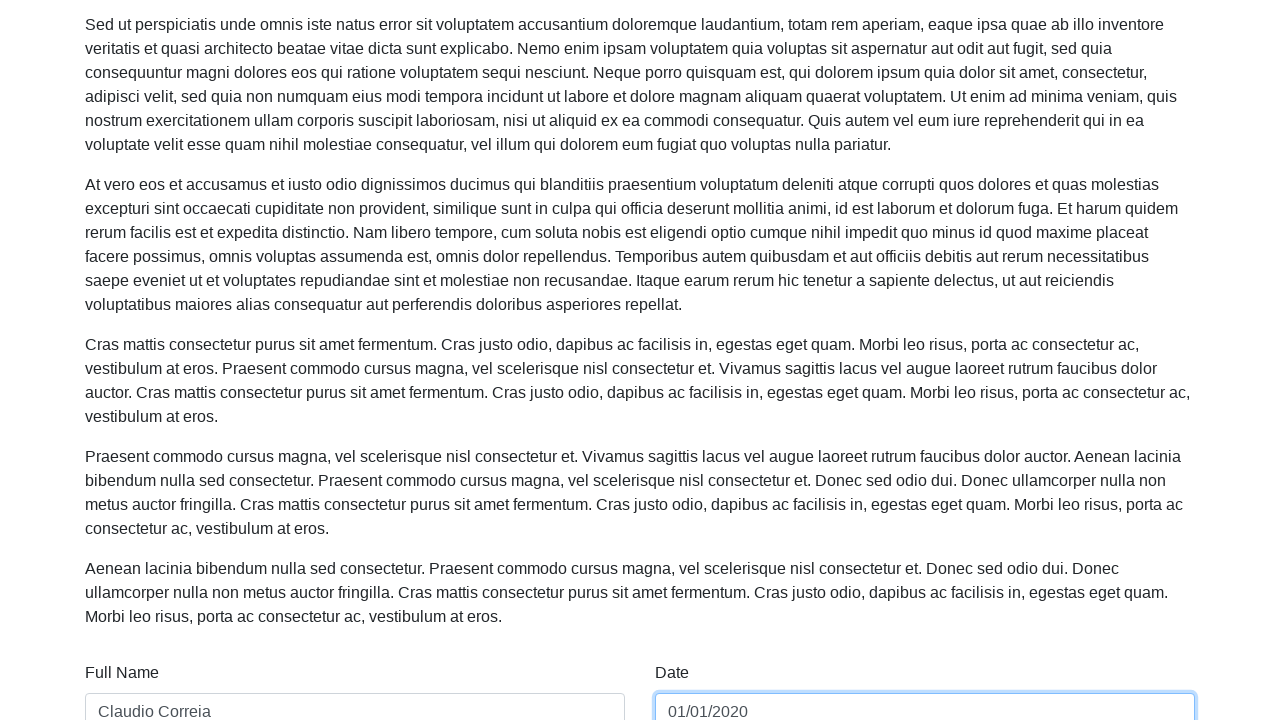